Navigates through three different websites in sequence: CodersLab main page, MyStore test lab, and Hotel test lab.

Starting URL: https://coderslab.pl/pl

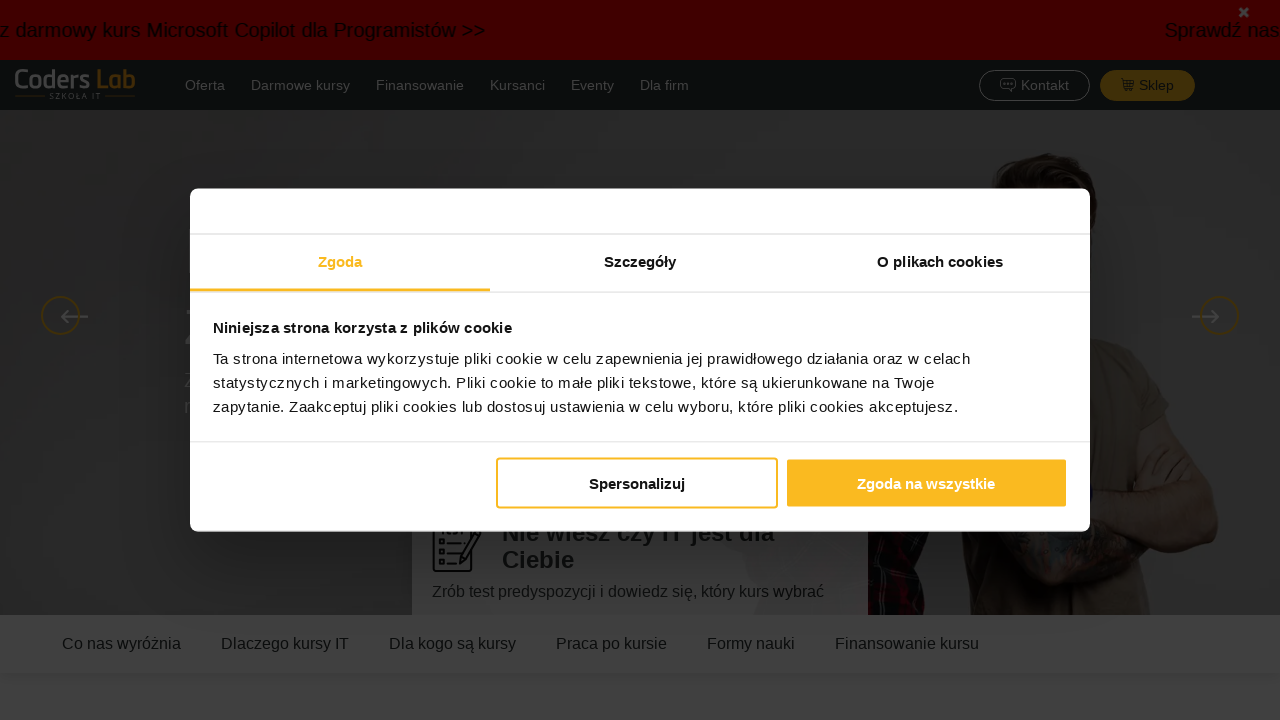

Navigated to MyStore test lab
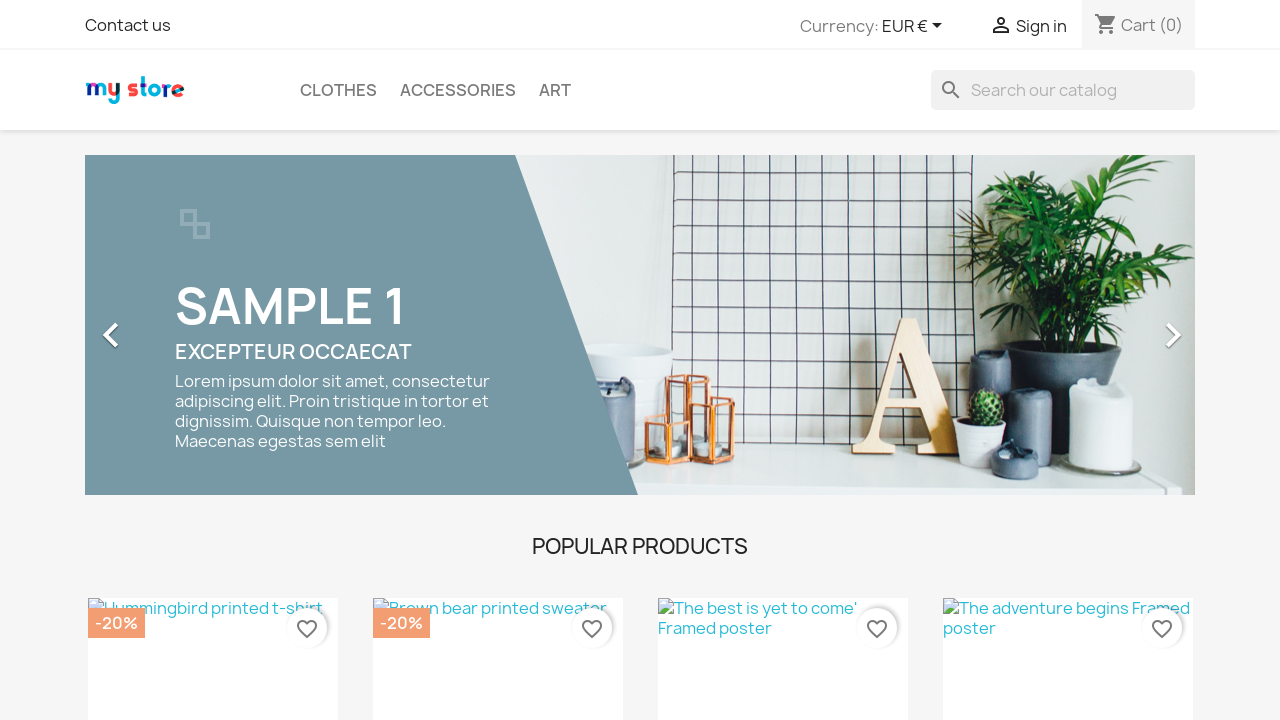

Navigated to Hotel test lab
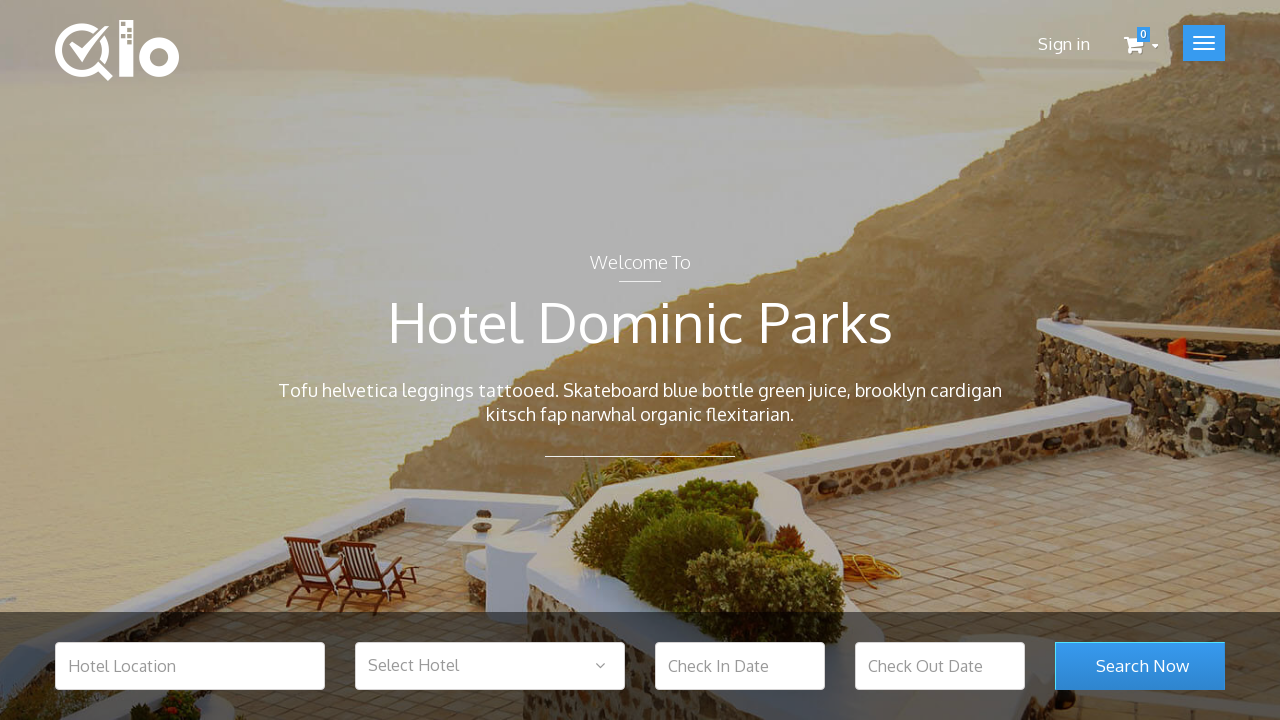

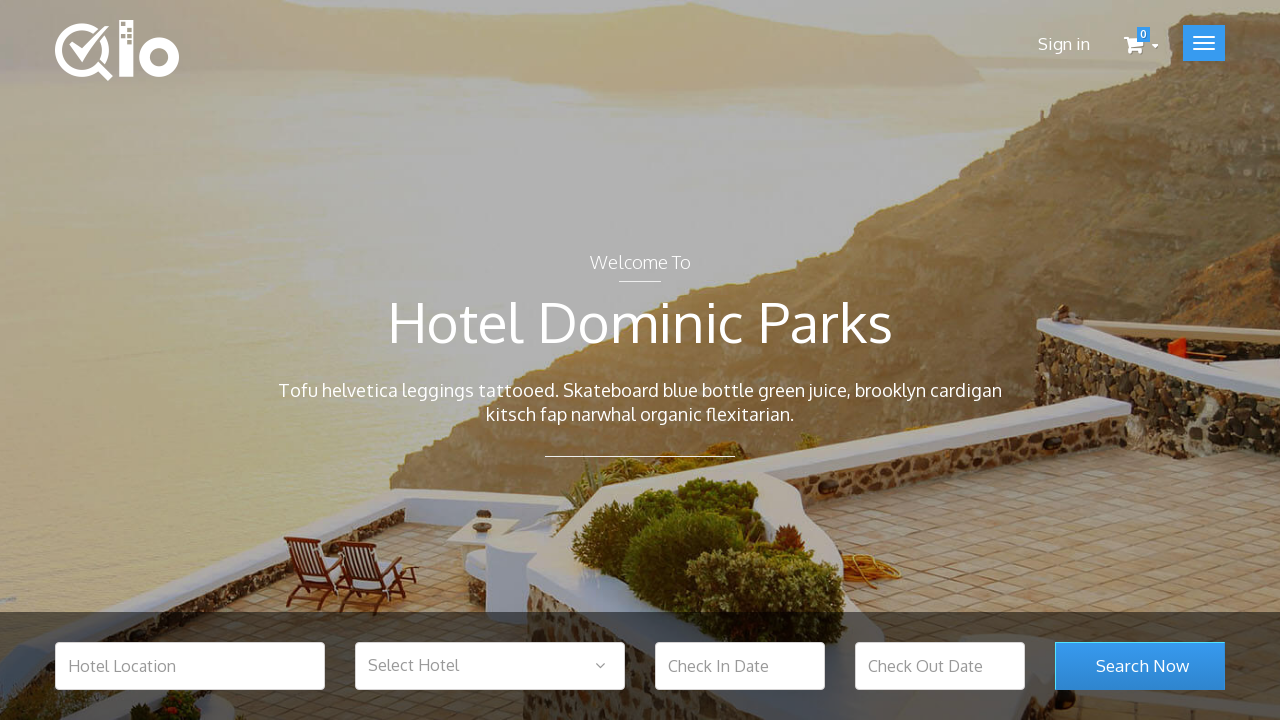